Tests the Python.org website search functionality by entering "pycon" in the search box and submitting the search form

Starting URL: http://www.python.org

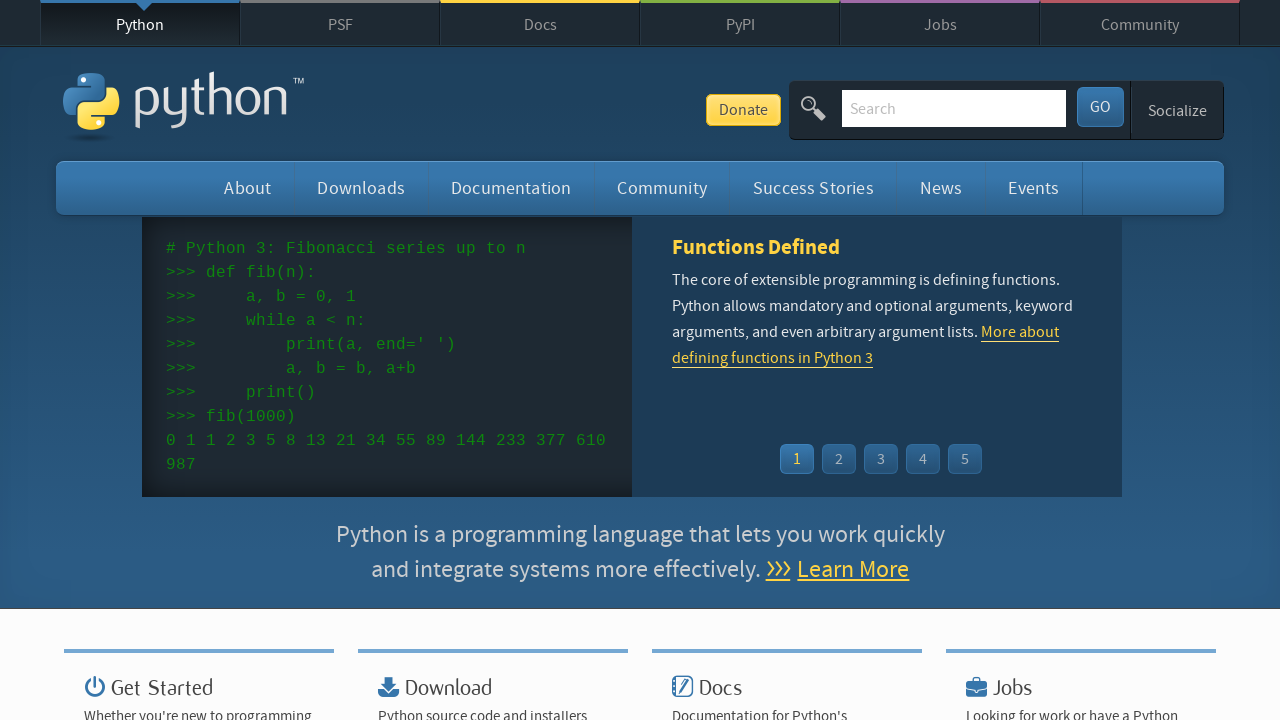

Verified page title contains 'Python'
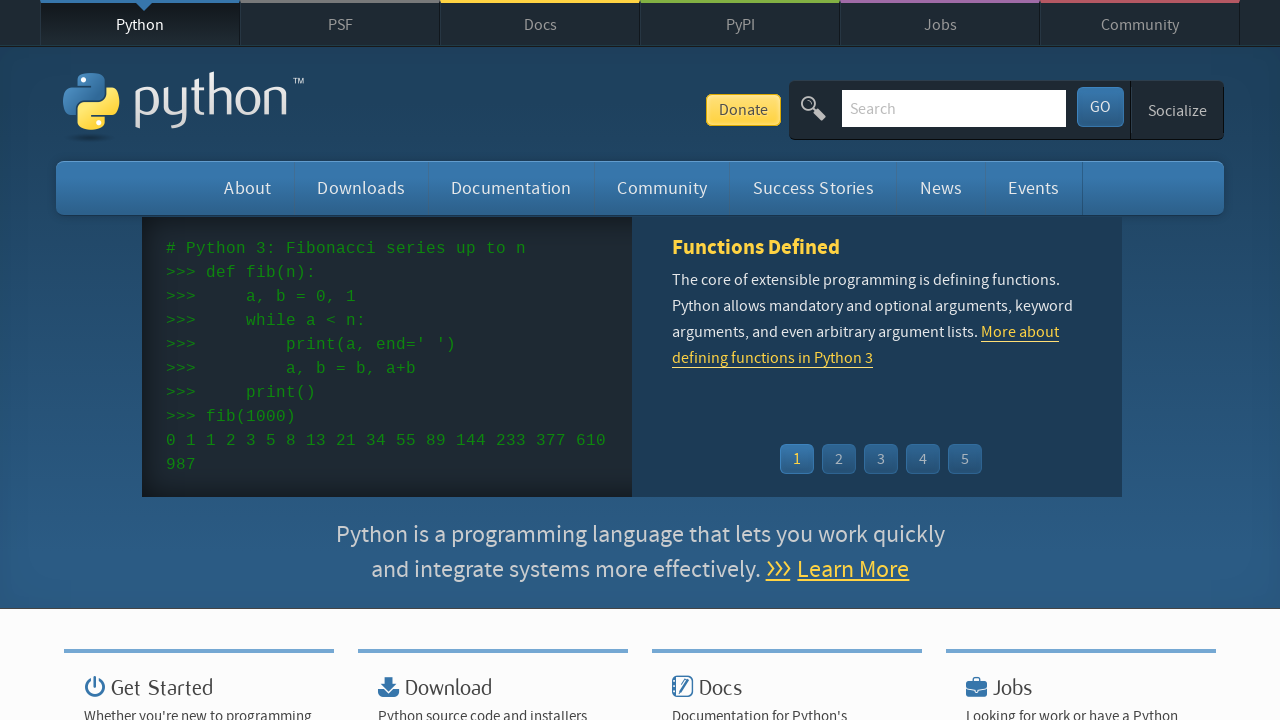

Cleared the search box on input[name='q']
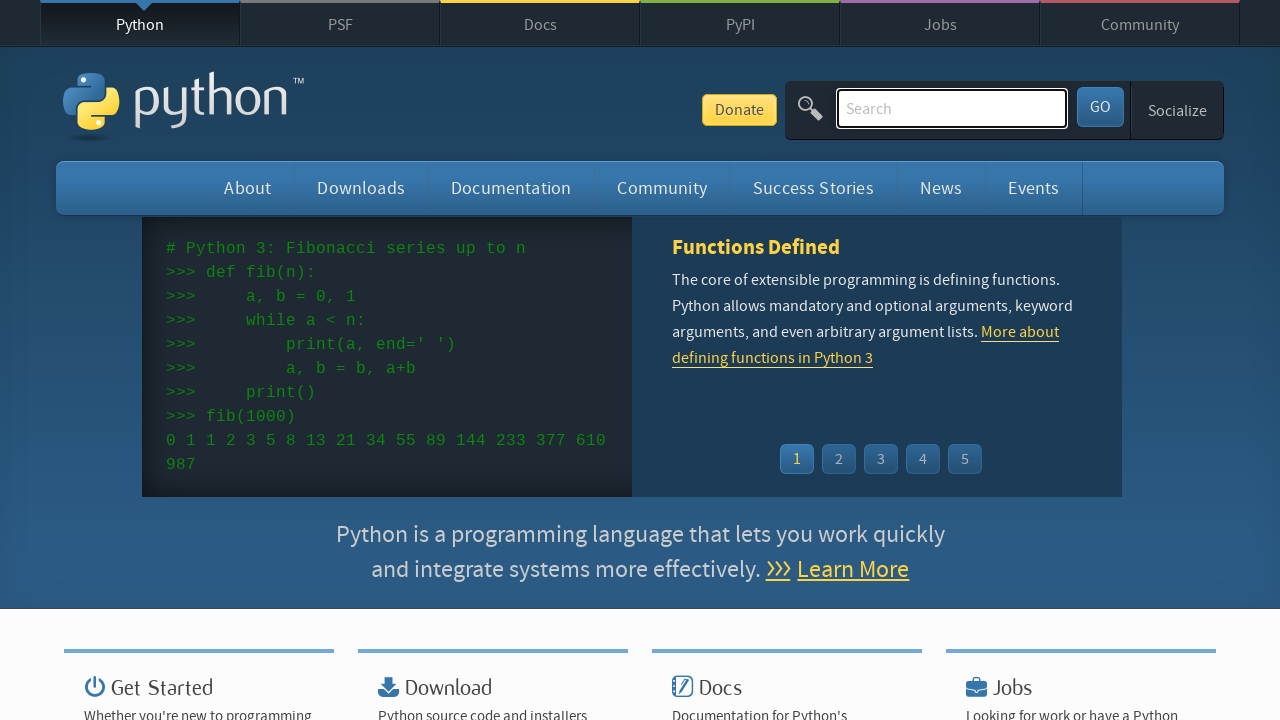

Filled search box with 'pycon' on input[name='q']
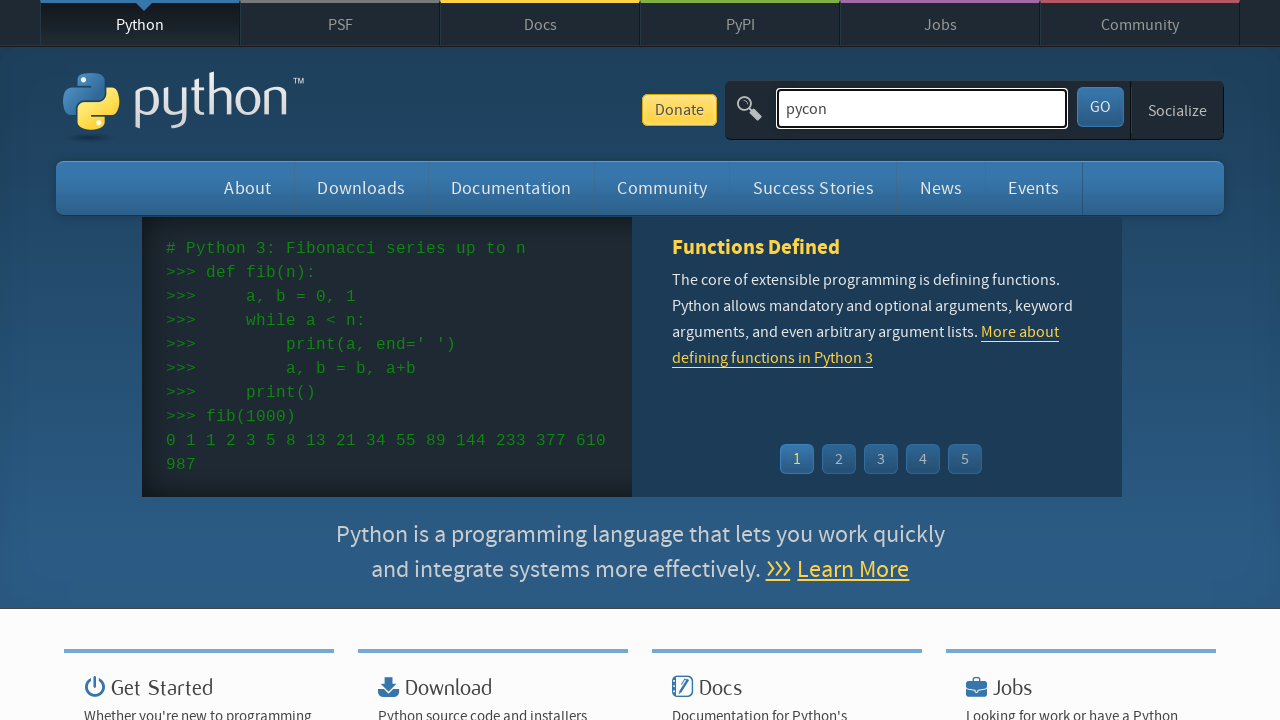

Submitted search by pressing Enter on input[name='q']
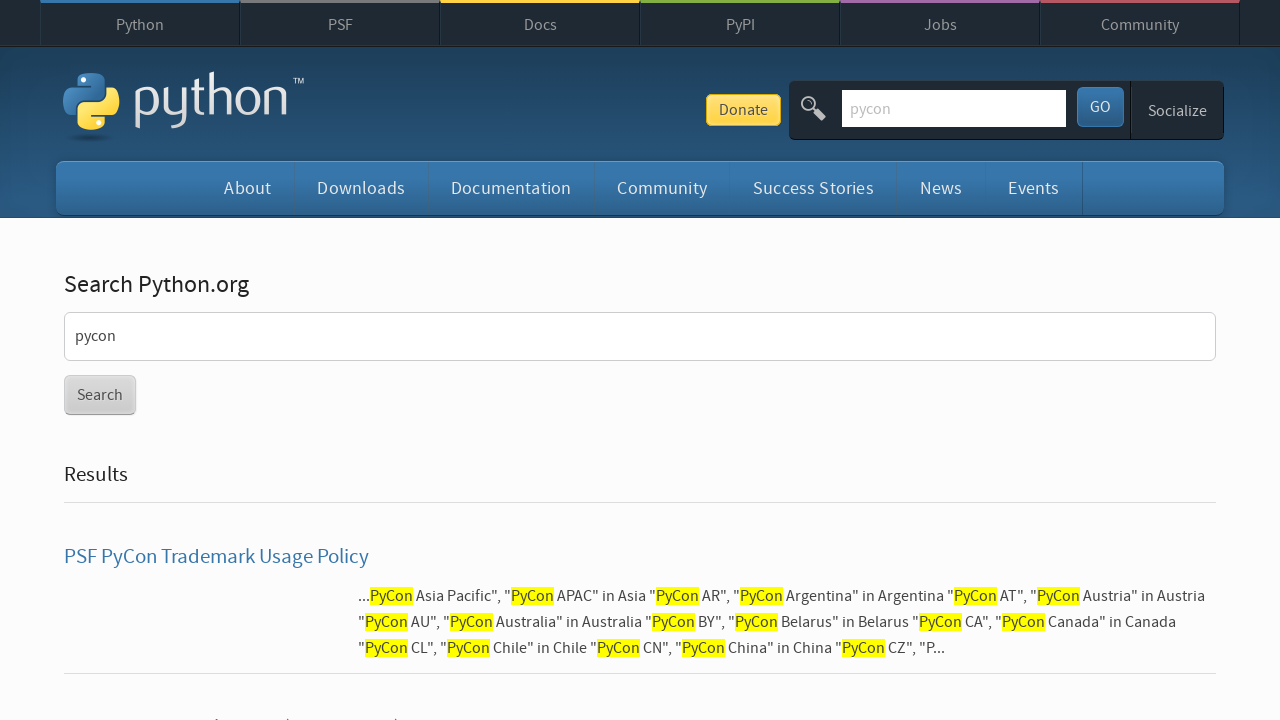

Waited for page to load (networkidle)
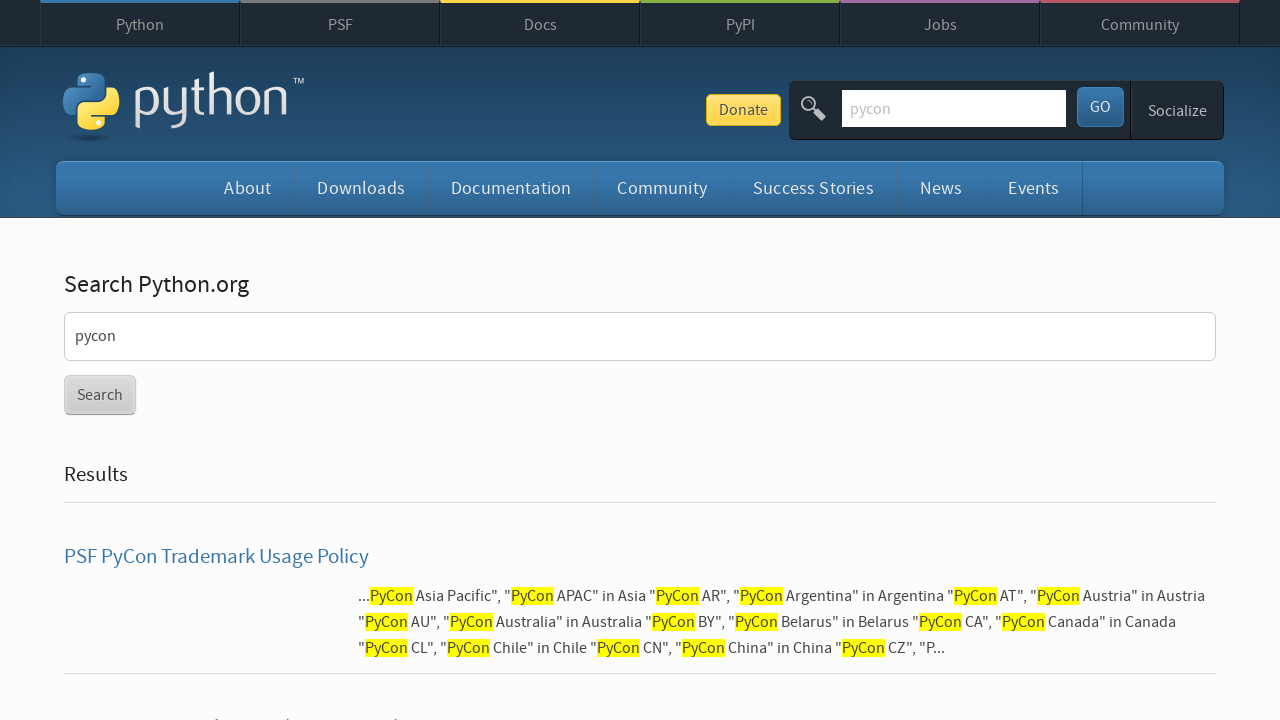

Verified search results were found (no 'No results found' message)
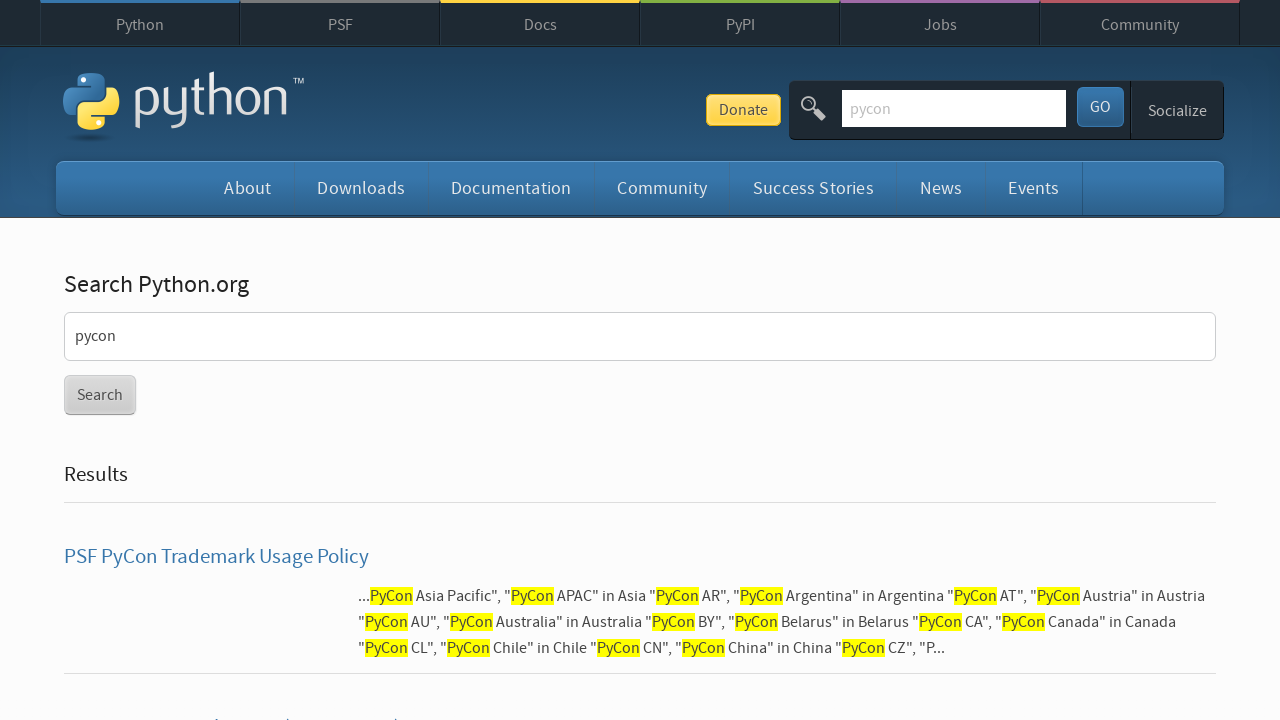

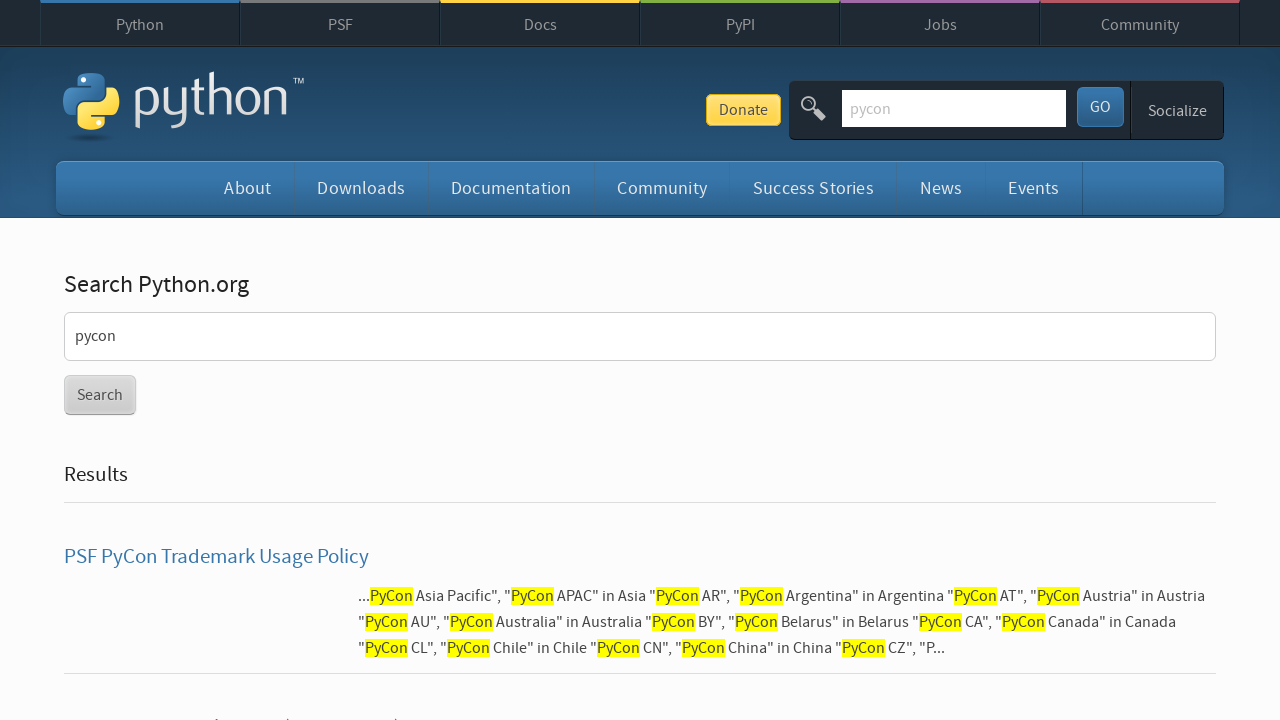